Tests handling iframes by locating a frame using its URL and filling an input field within that frame

Starting URL: https://ui.vision/demo/webtest/frames/

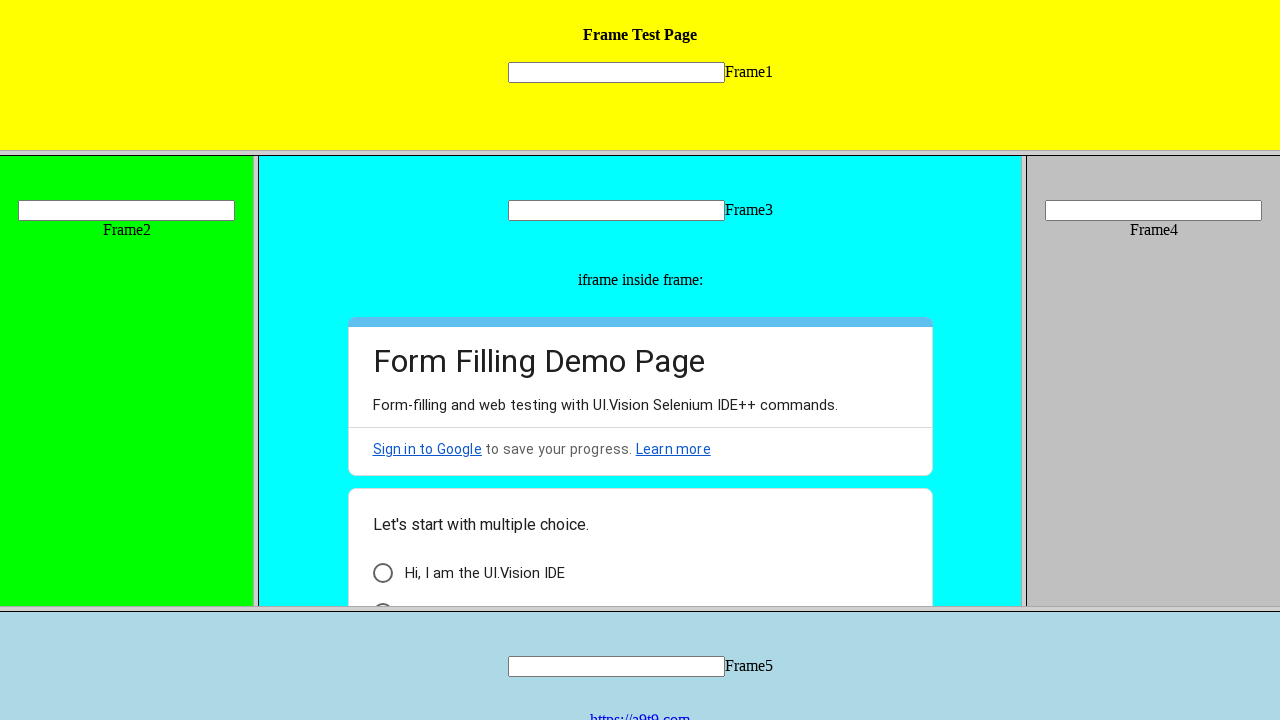

Located iframe using URL 'https://ui.vision/demo/webtest/frames/frame_1.html'
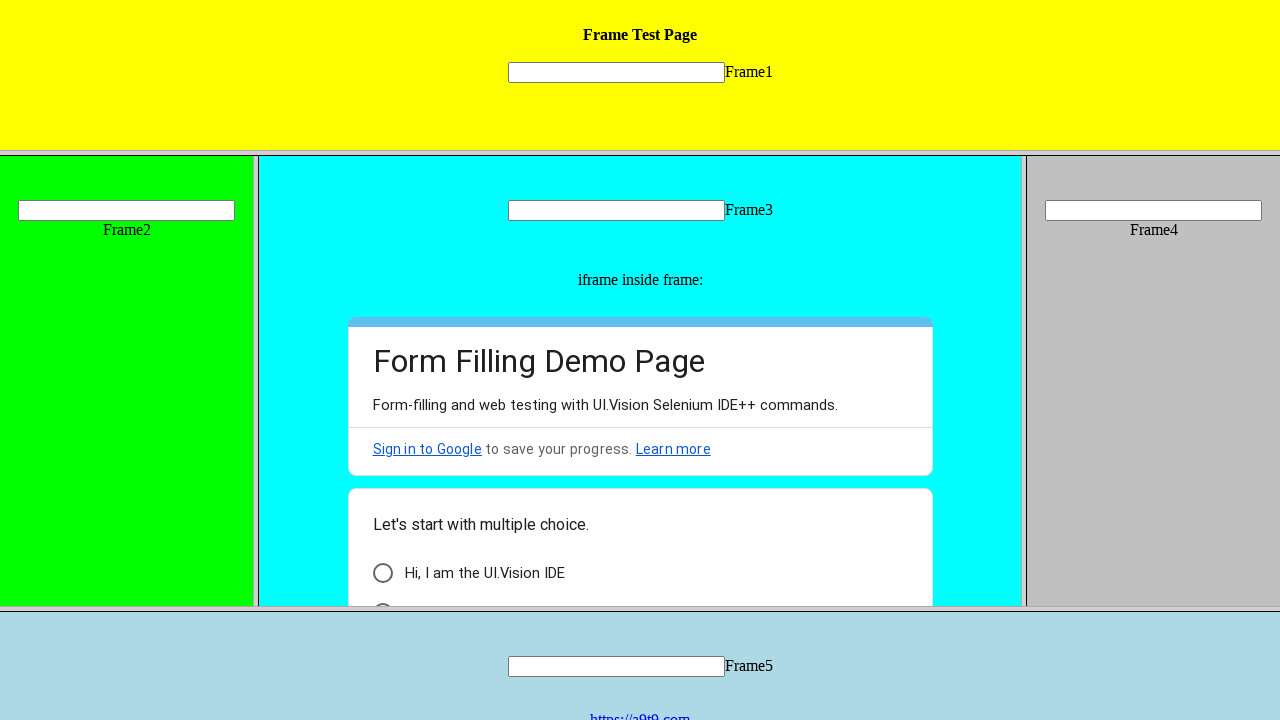

Filled input field 'mytext1' in frame_1 with 'Hello, Testing!' on input[name='mytext1']
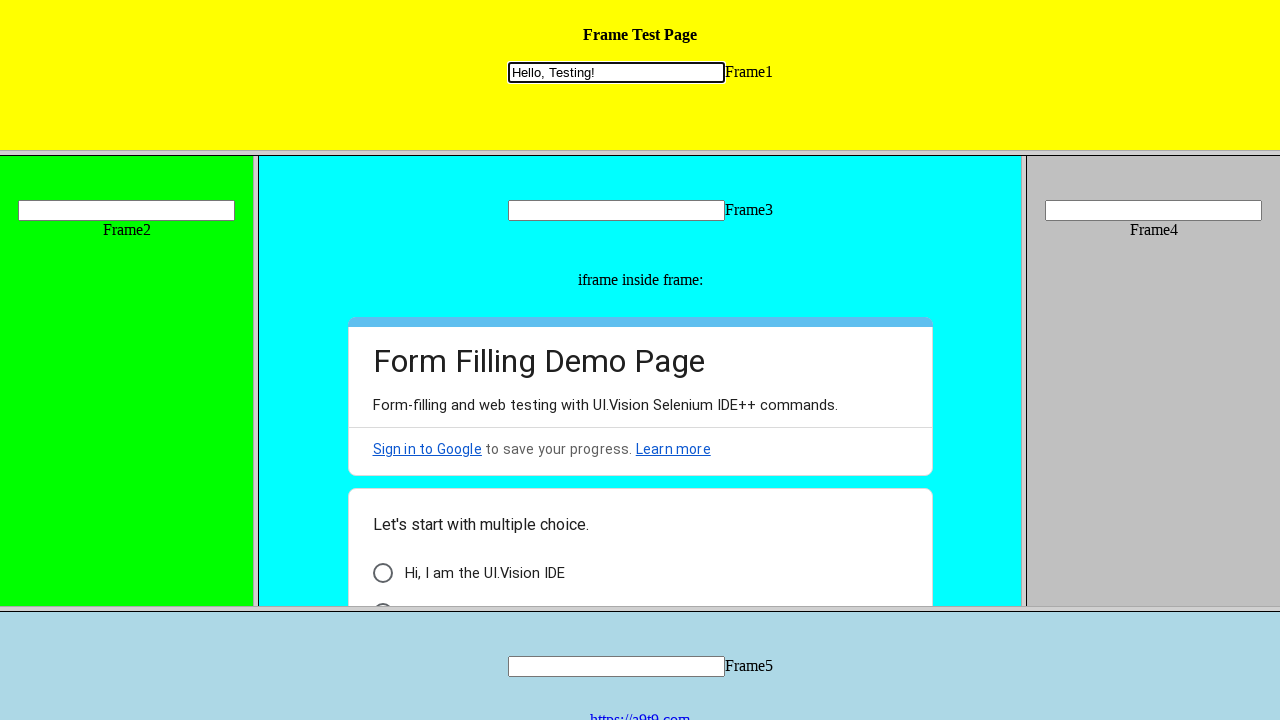

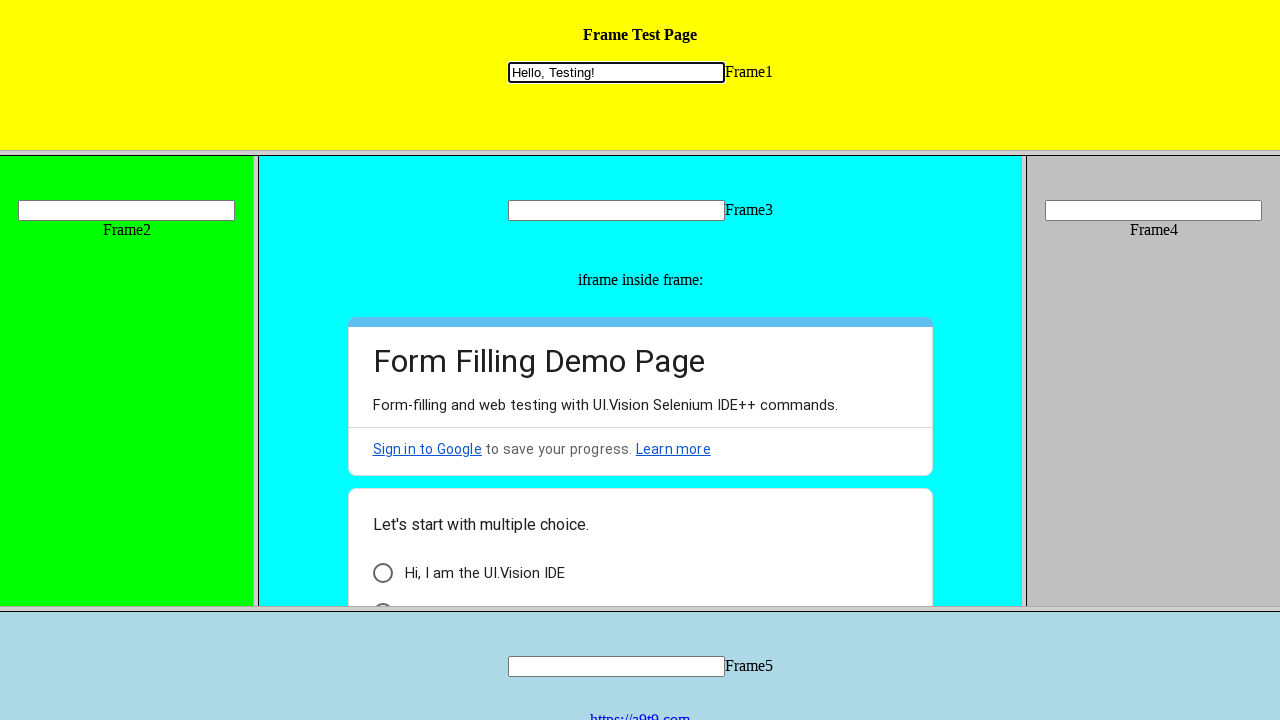